Tests keyboard input events by pressing the 'S' key, then performing Ctrl+A (select all) and Ctrl+C (copy) keyboard shortcuts on an input events testing page

Starting URL: https://v1.training-support.net/selenium/input-events

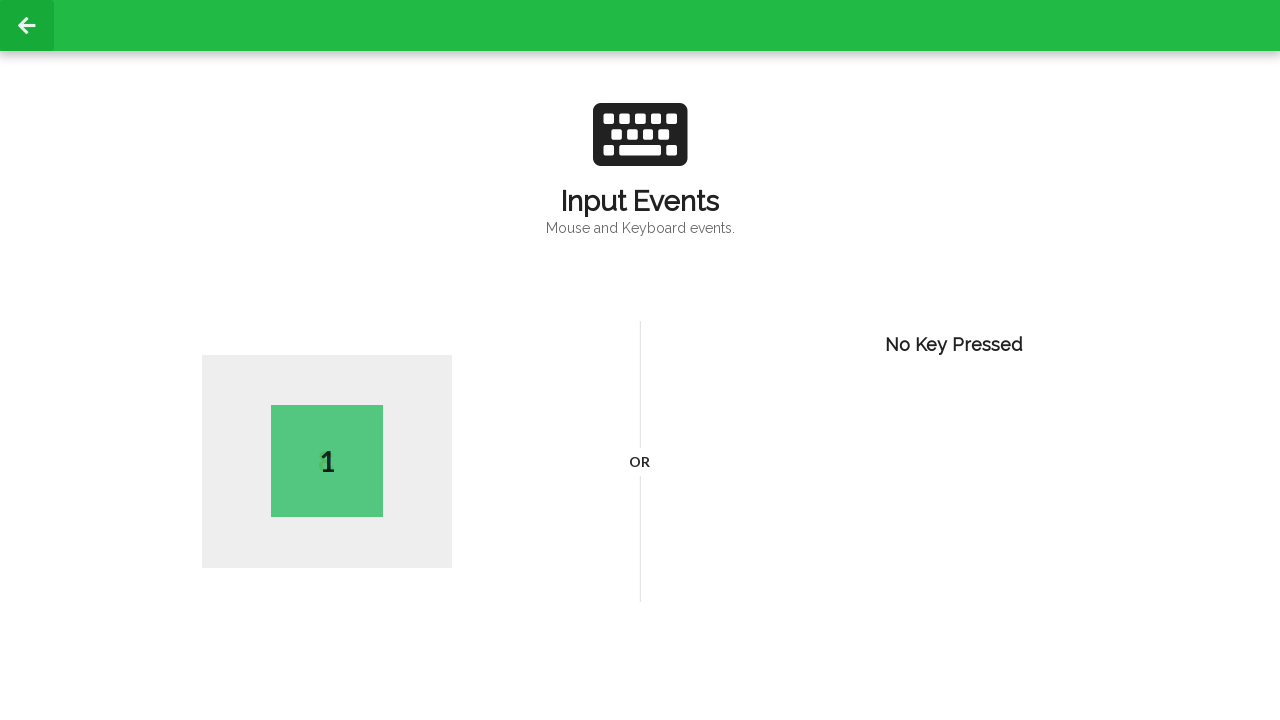

Pressed the 'S' key
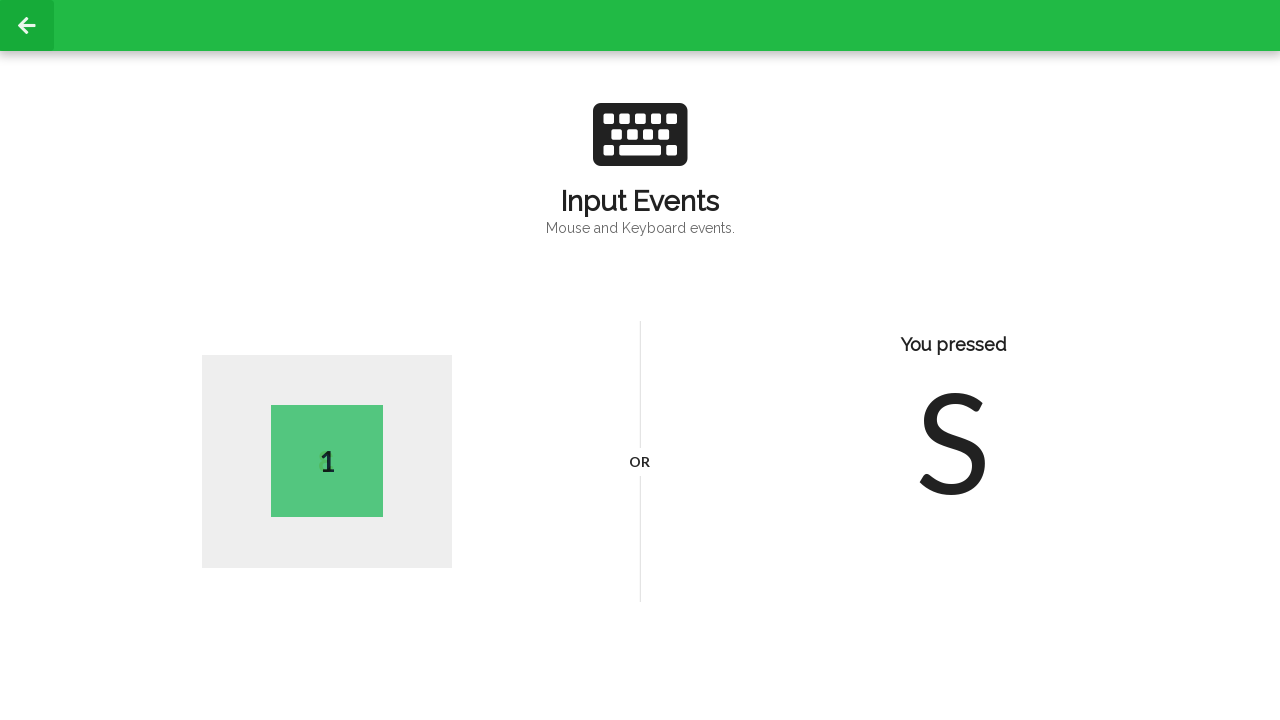

Pressed Ctrl+A to select all text
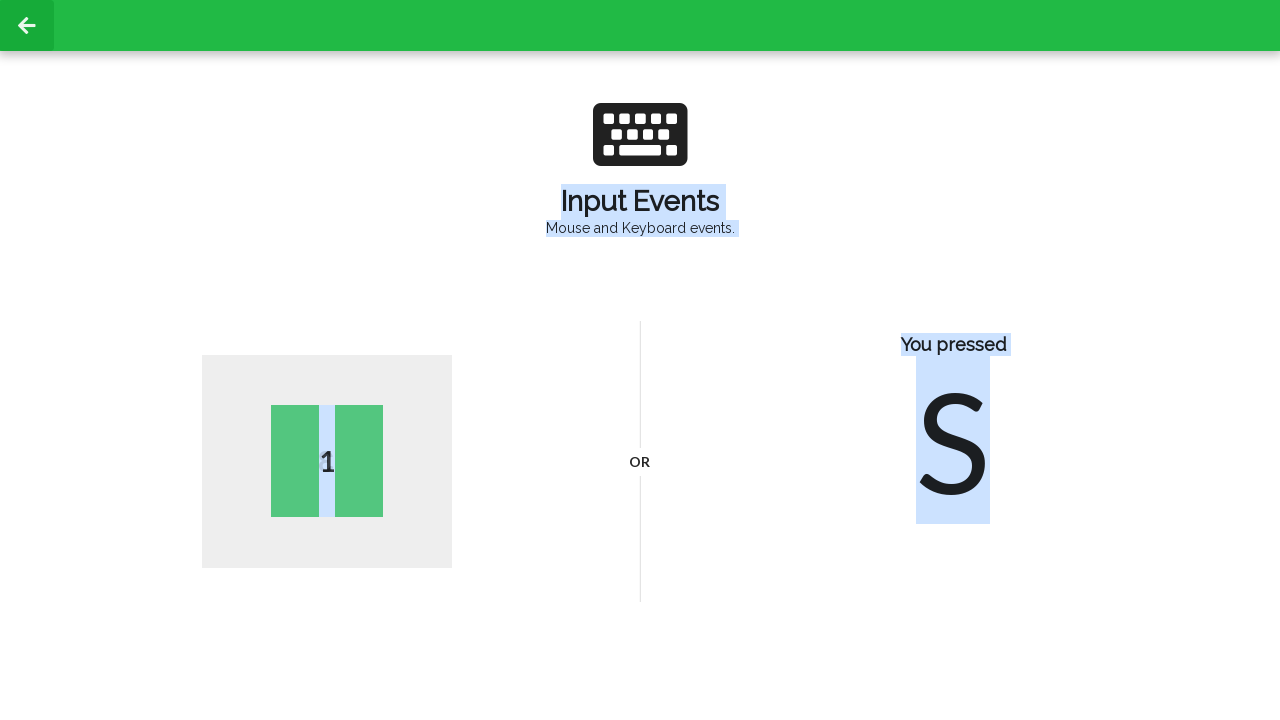

Pressed Ctrl+C to copy selected text
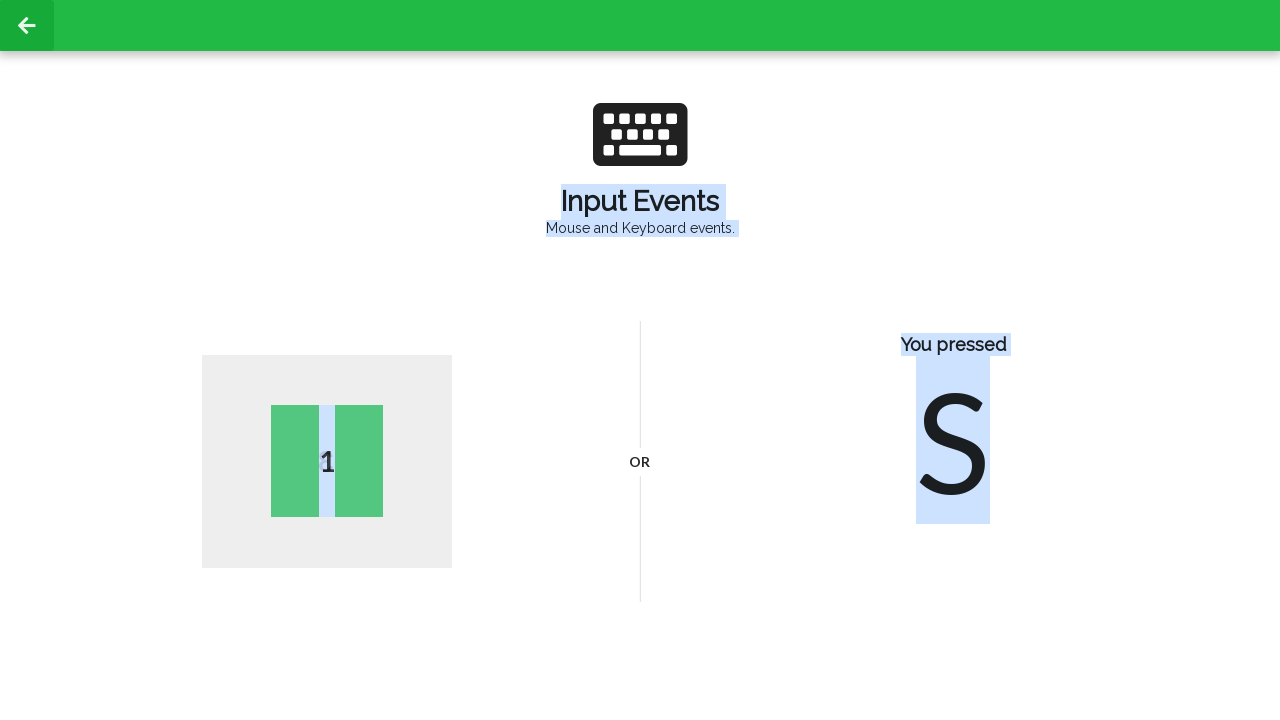

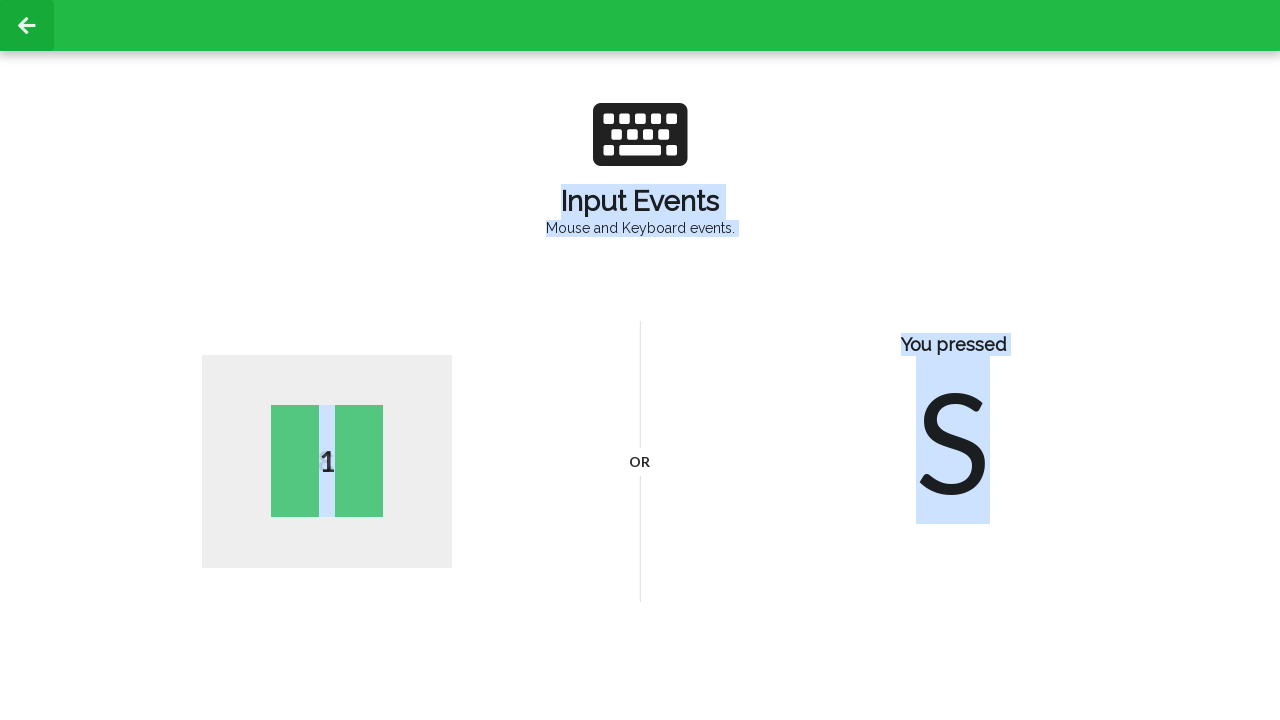